Tests table sorting functionality by selecting page size, capturing vegetable names, clicking the column header to sort, and verifying the web sort matches a manual alphabetical sort

Starting URL: https://rahulshettyacademy.com/seleniumPractise/#/offers

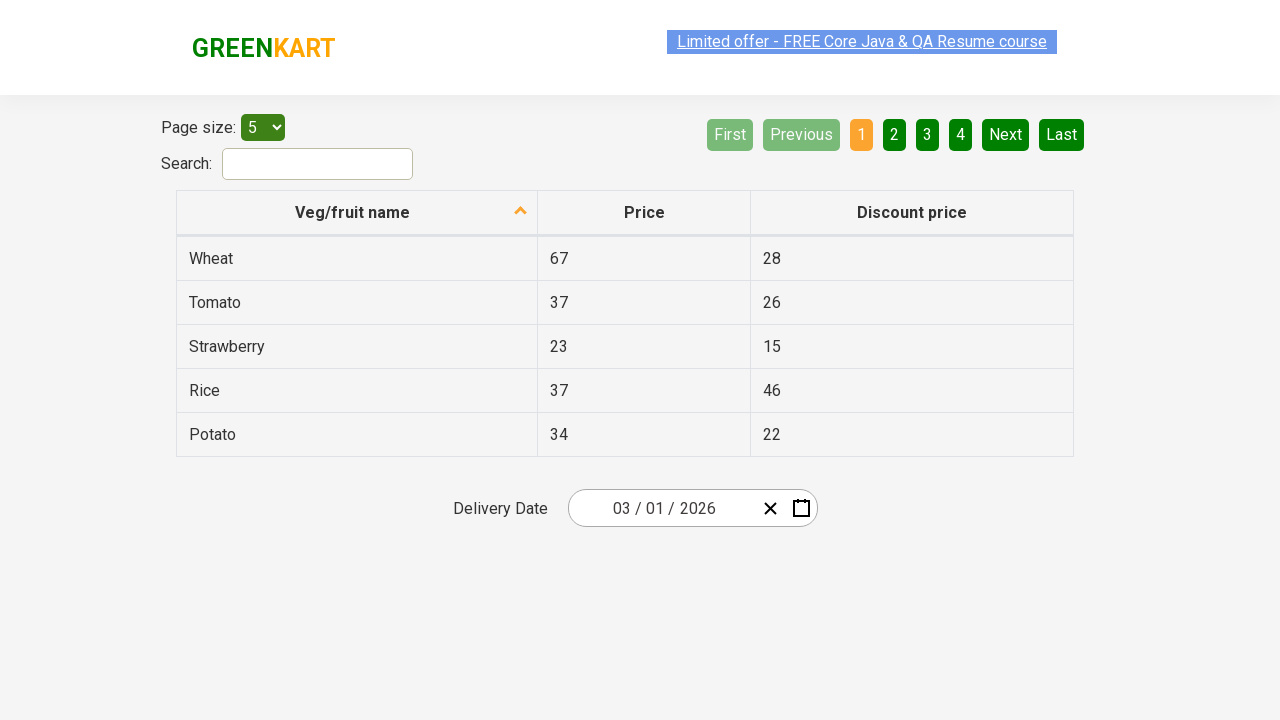

Selected page size of 20 from dropdown menu on select#page-menu
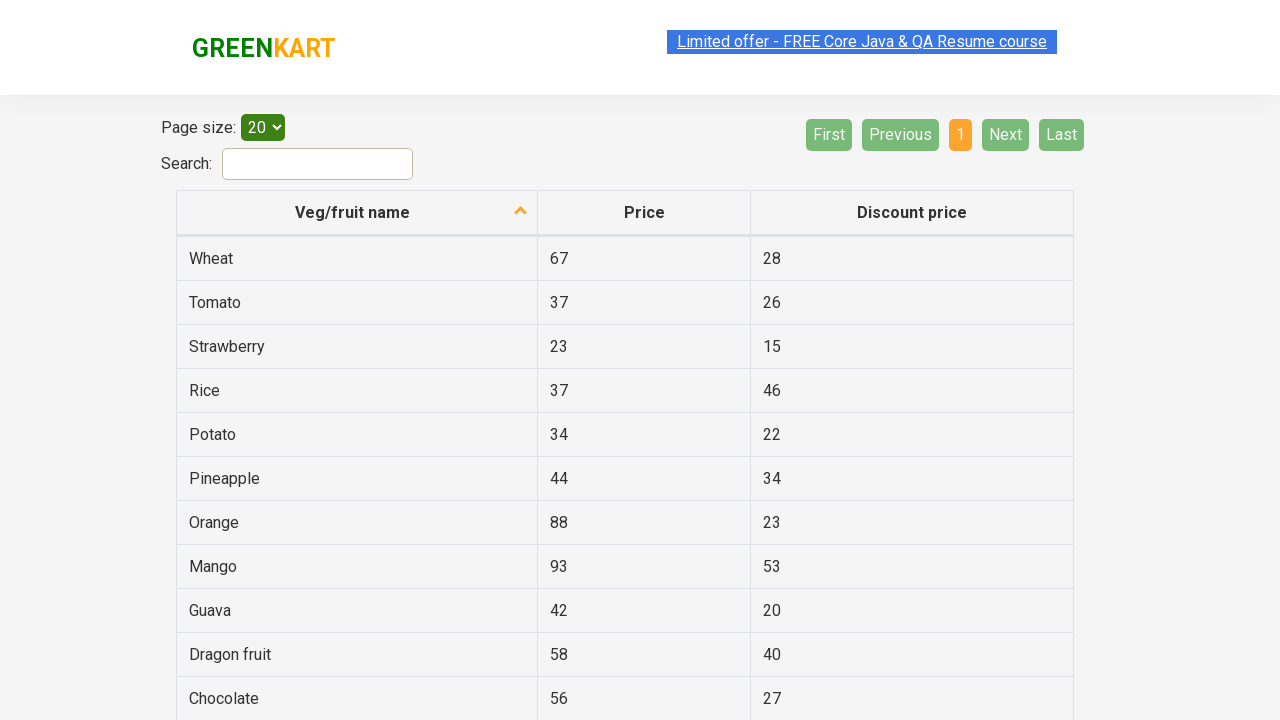

Waited for table rows to load
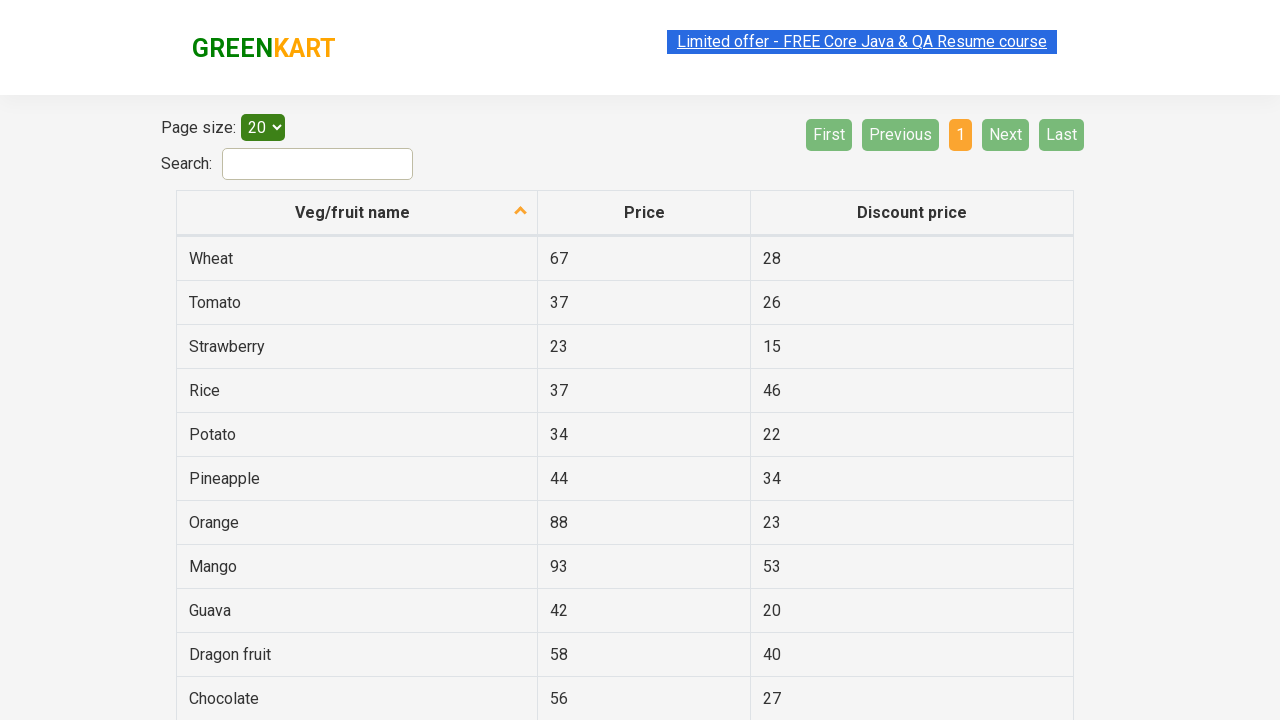

Captured all vegetable names before sorting
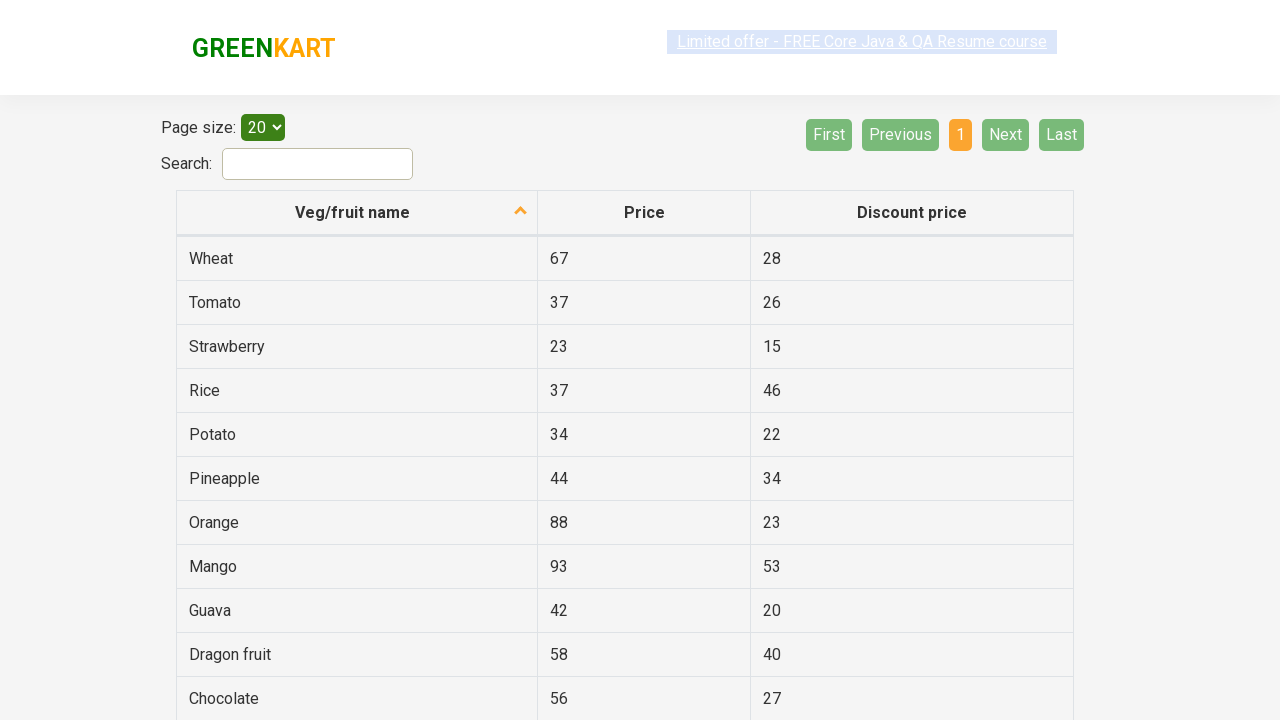

Created manual alphabetical sort of vegetable names
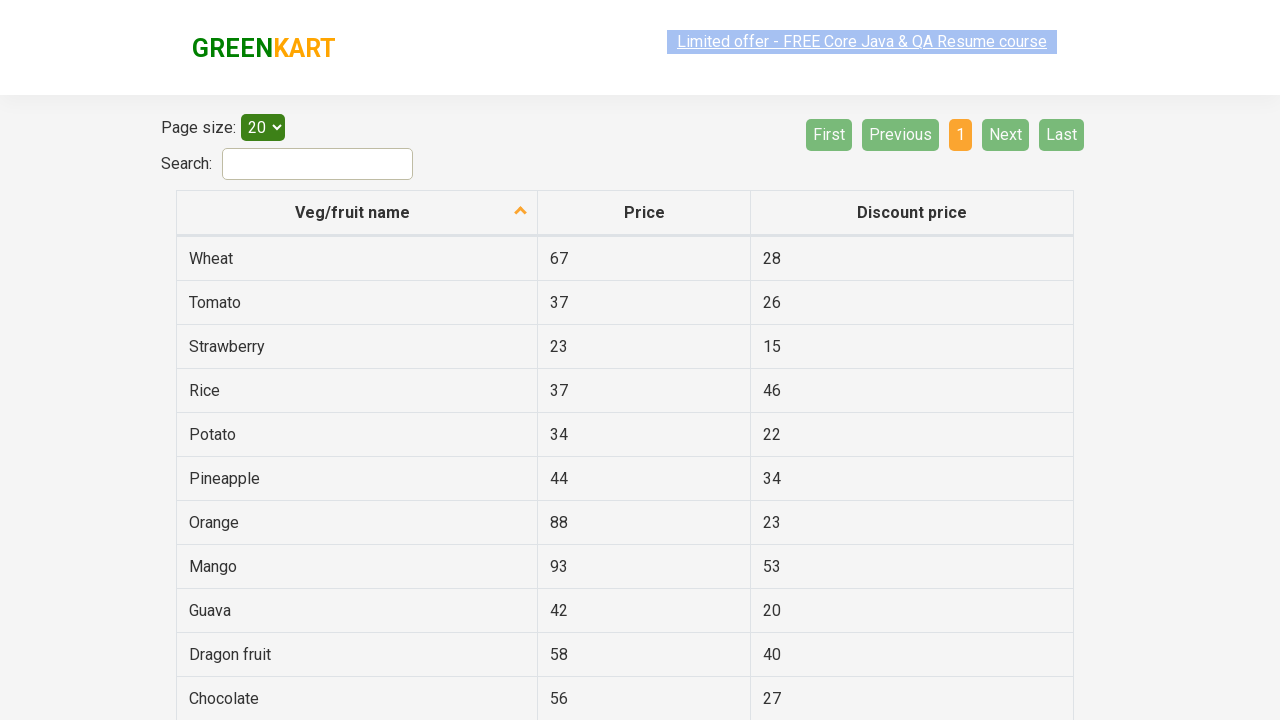

Clicked Veg/fruit name column header to sort at (357, 213) on th[aria-label*='Veg/fruit name']
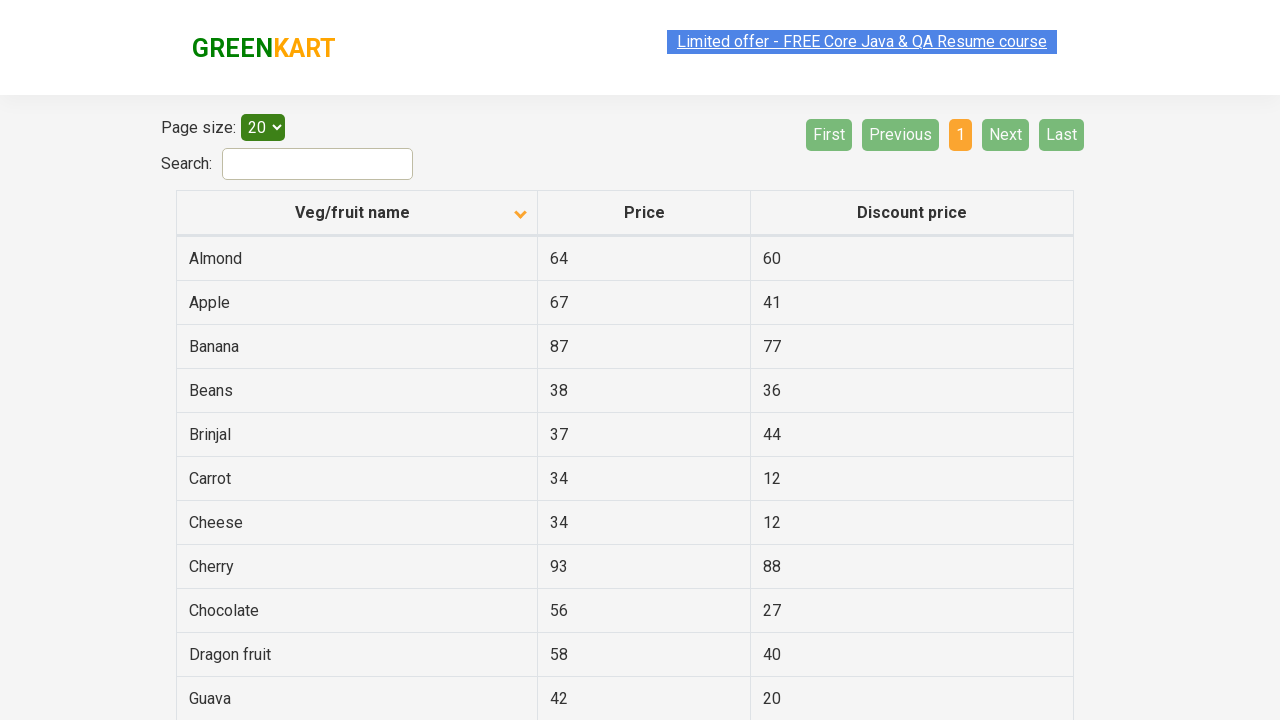

Waited 500ms for sort to complete
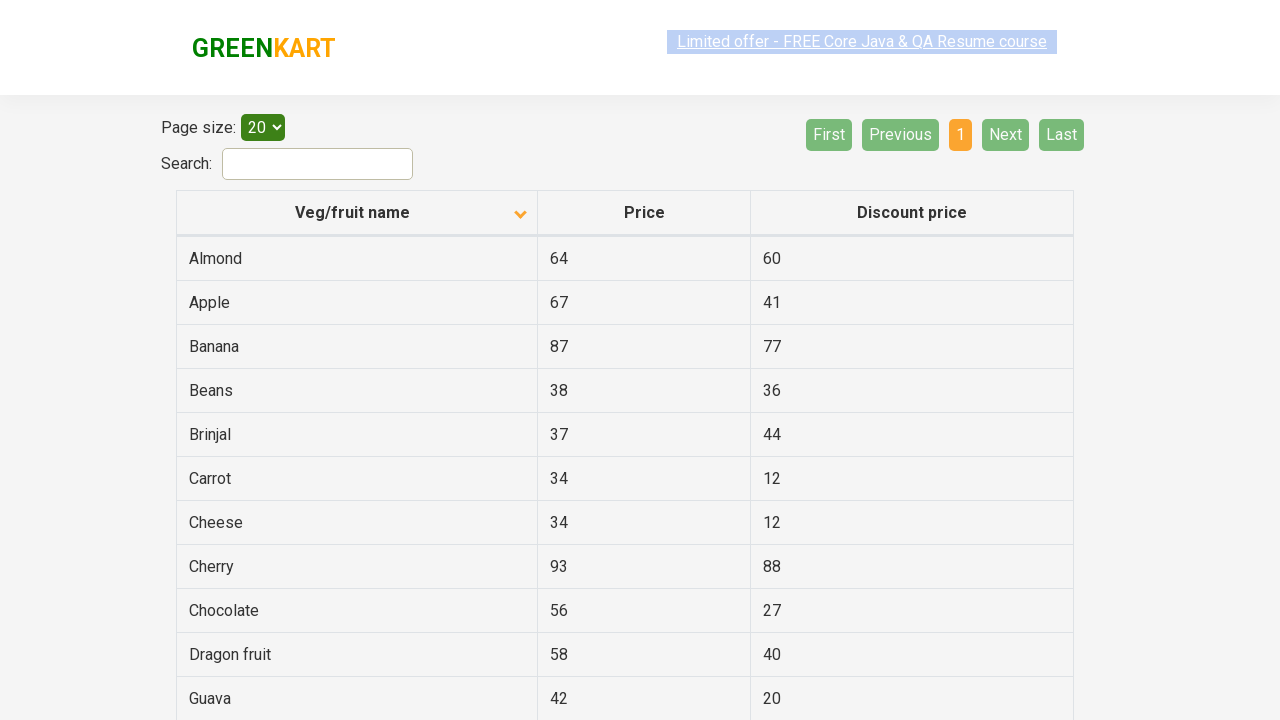

Captured all vegetable names after web sort
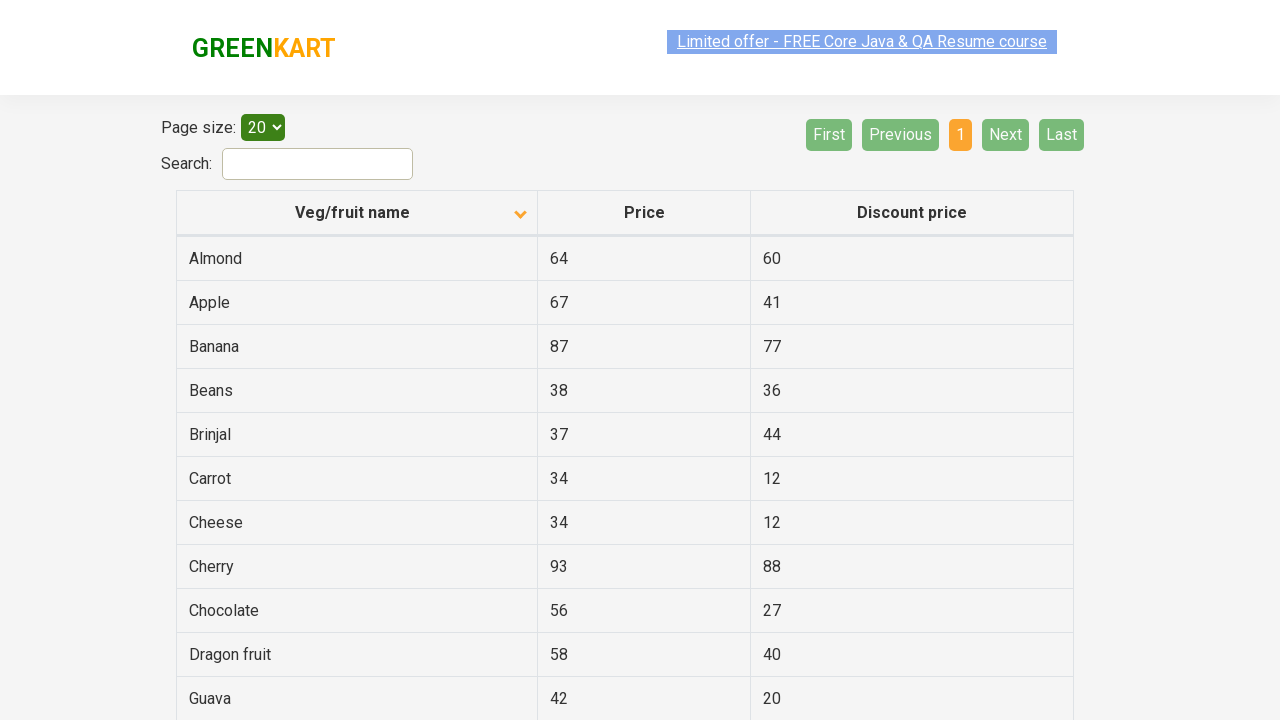

Verified web sort matches manual alphabetical sort
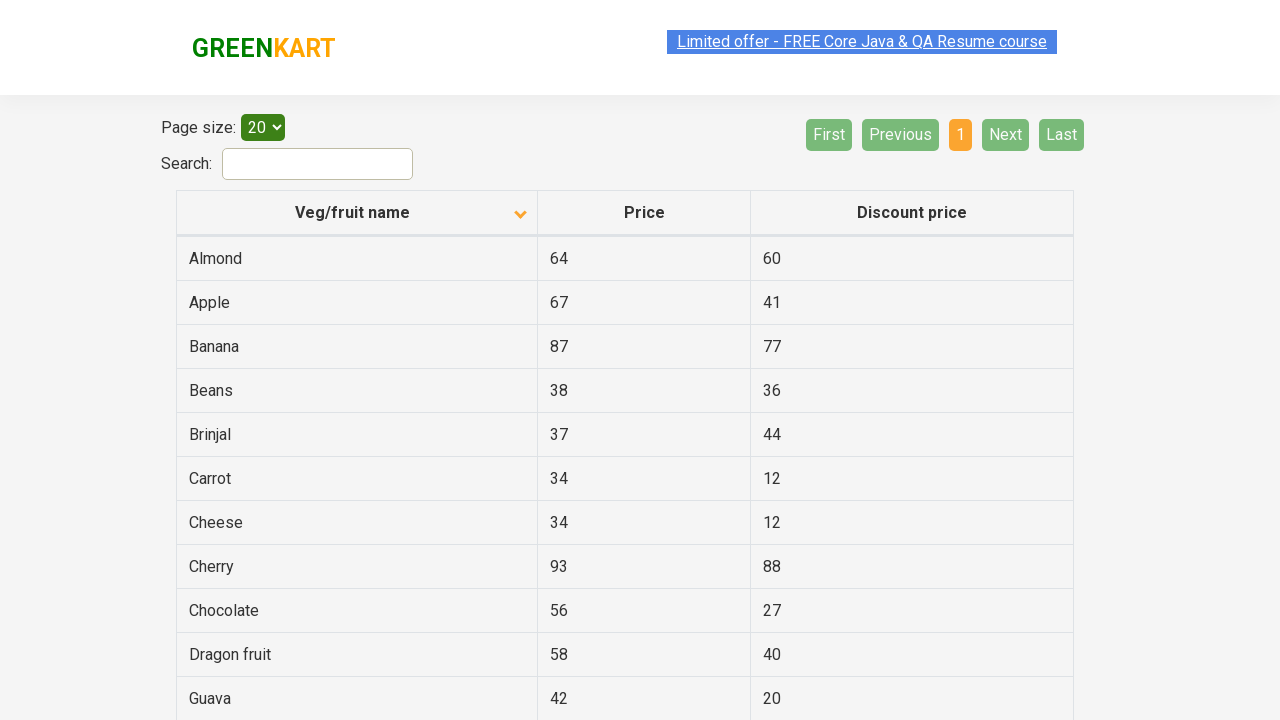

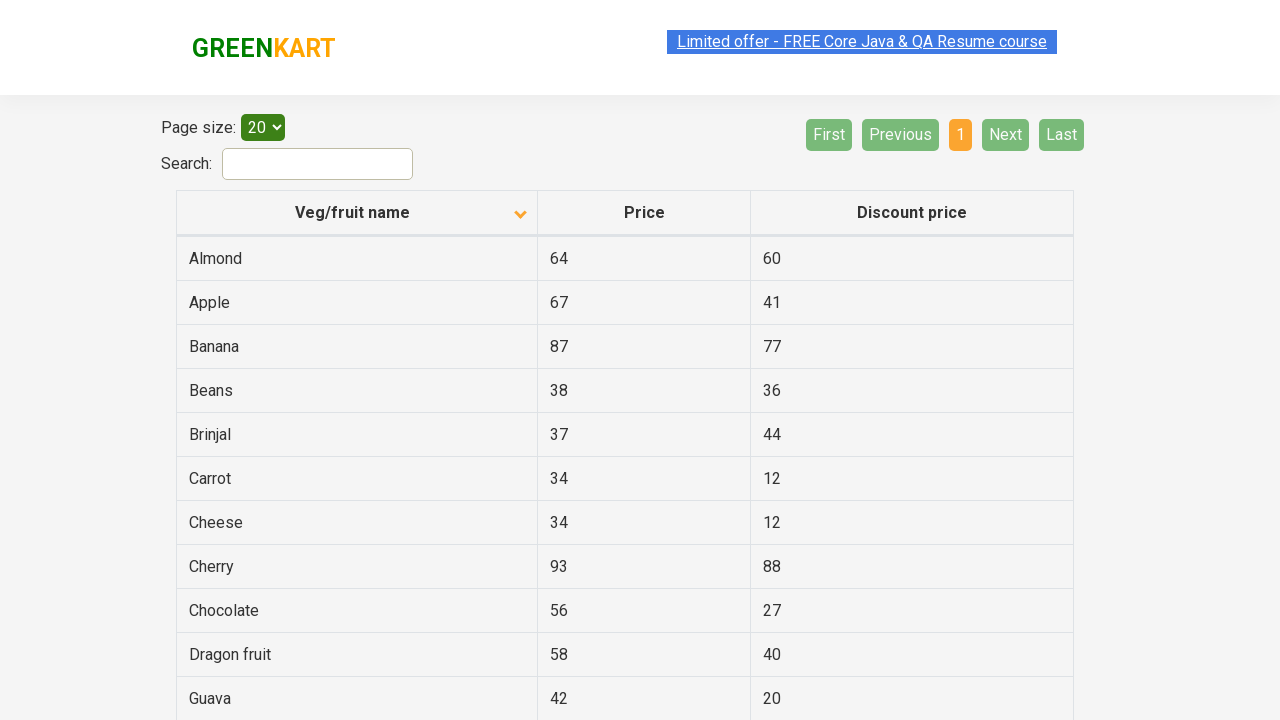